Navigates to BStack demo store, adds a product to cart, and verifies the cart displays the correct product (disabled test)

Starting URL: https://www.bstackdemo.com

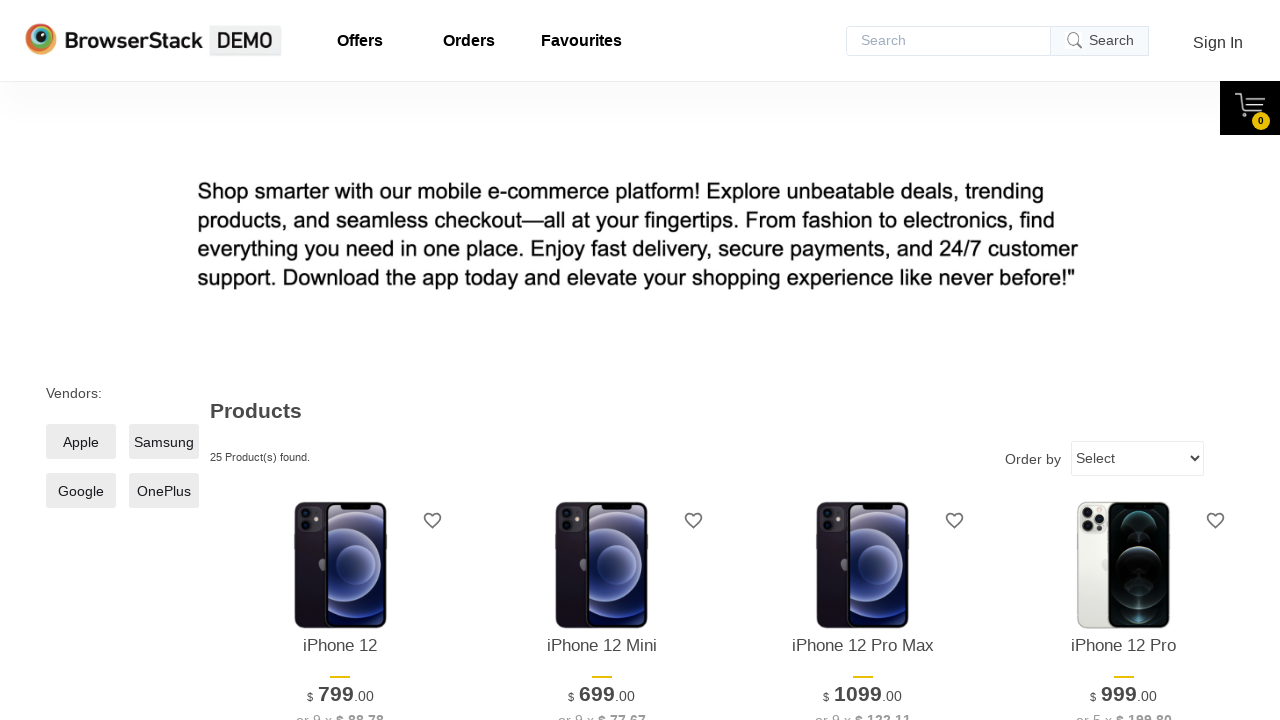

Waited for first product to load
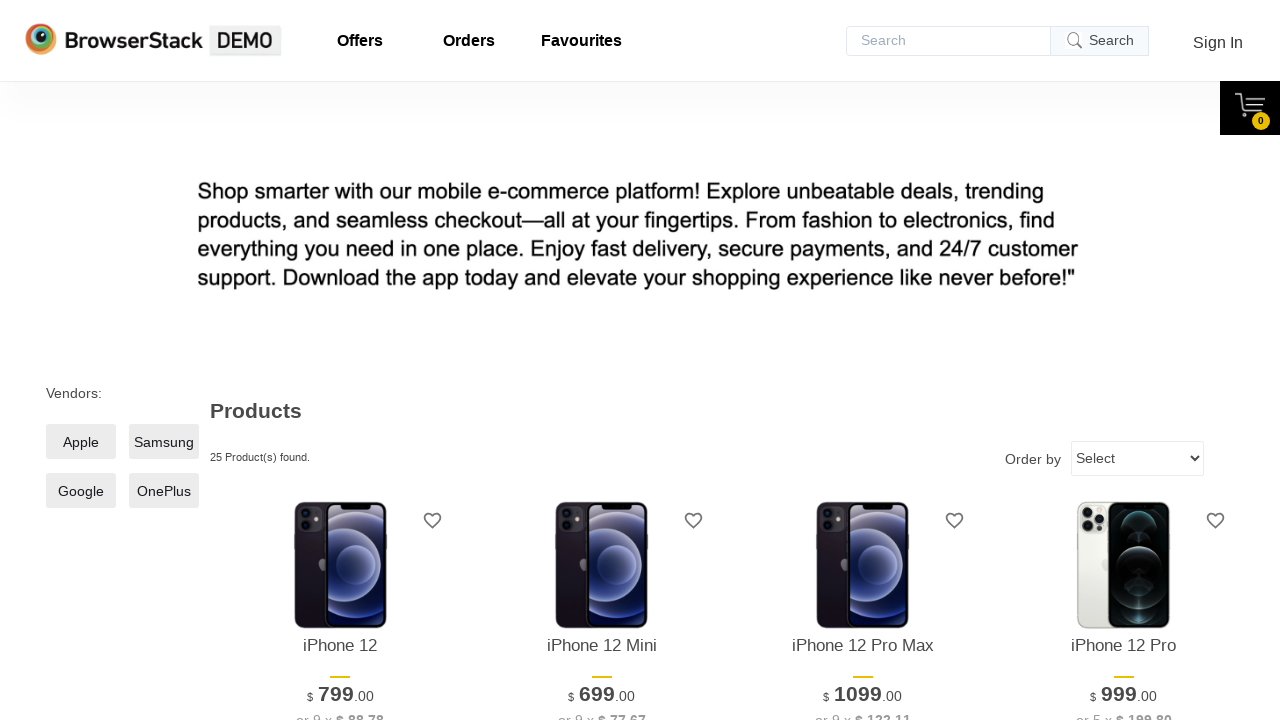

Clicked add to cart button for first product at (340, 361) on xpath=//*[@id='1']/div[4]
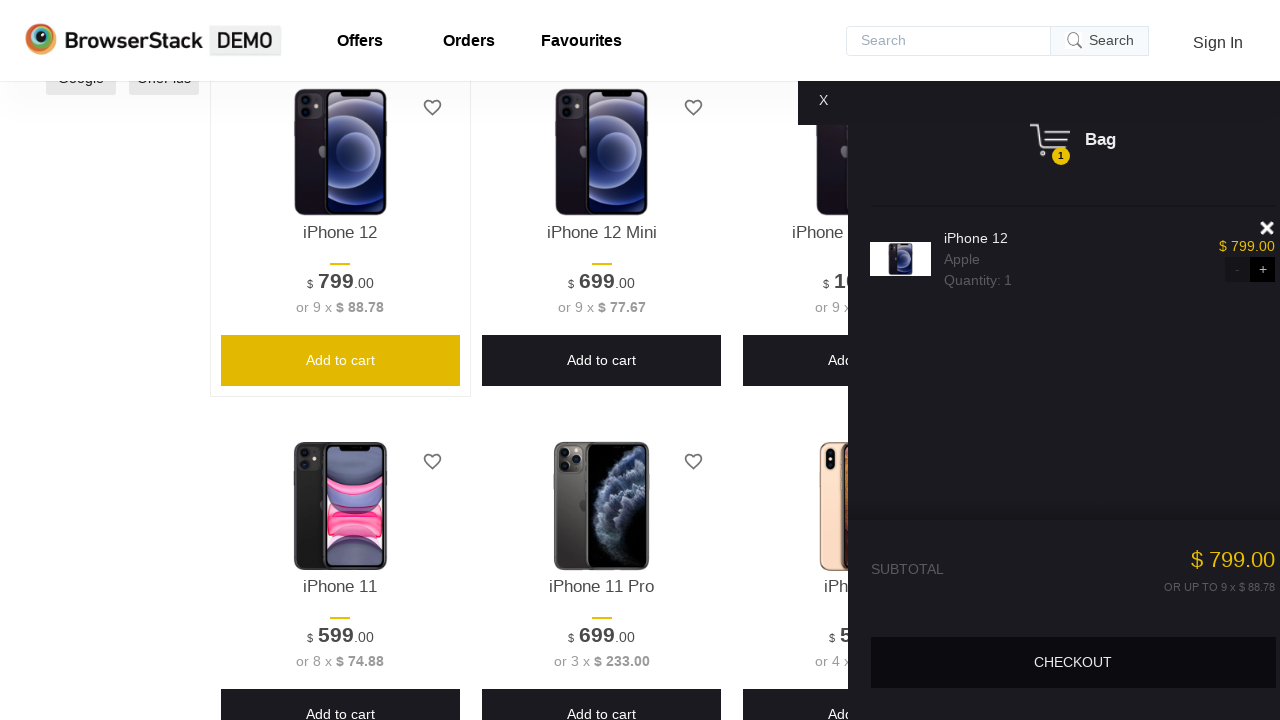

Waited for cart content to display
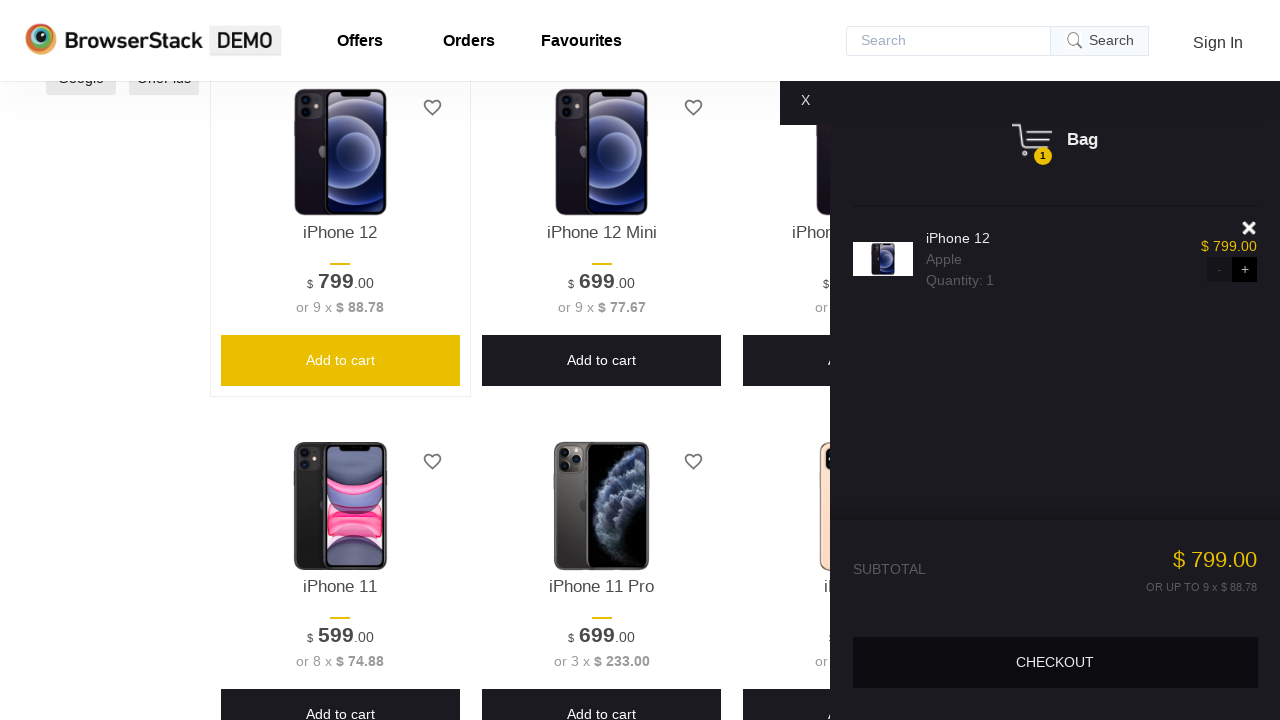

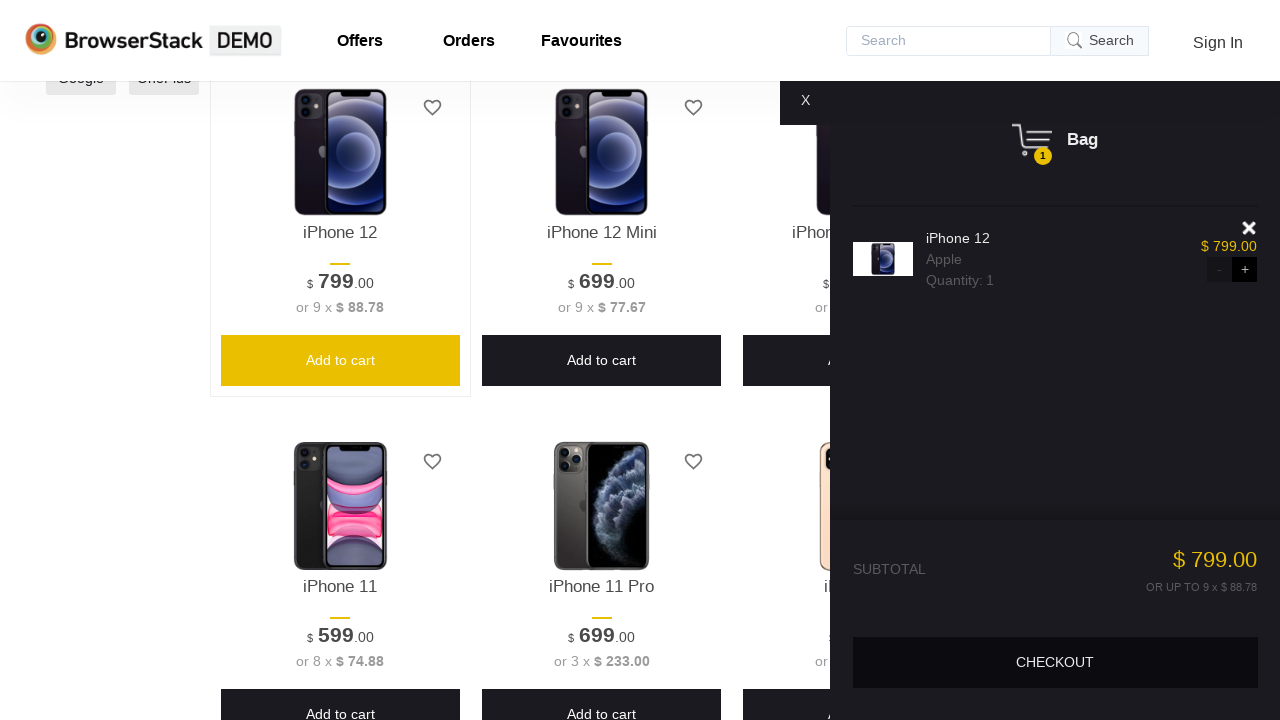